Navigates to WebdriverIO website and blog pages, waiting for the navigation bar to be displayed on each page.

Starting URL: https://webdriver.io

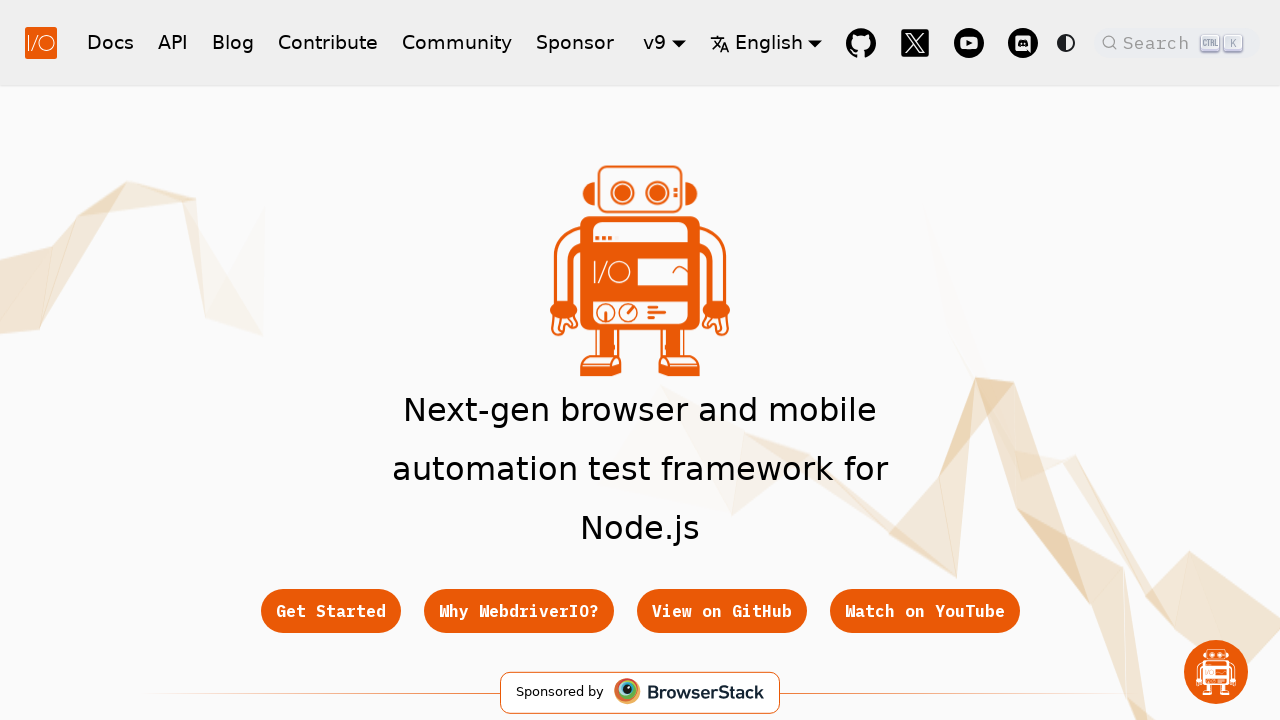

Navigation bar loaded and visible on WebdriverIO main page
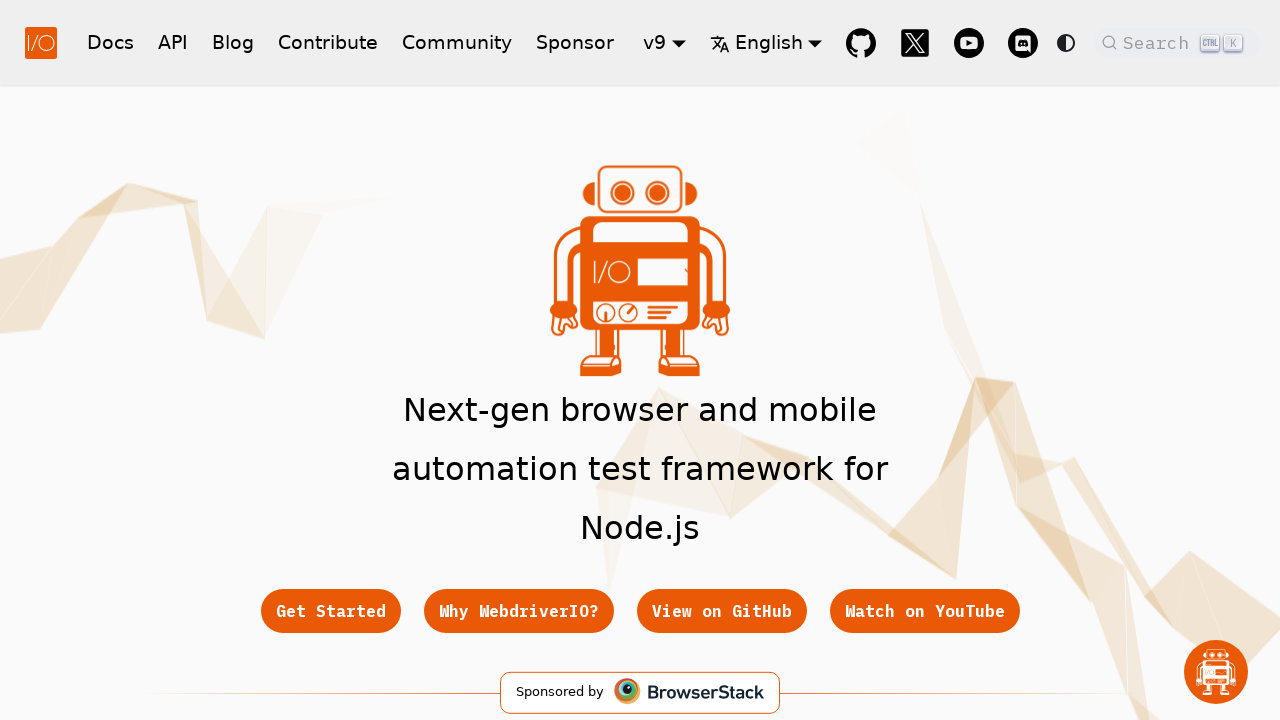

Navigated to WebdriverIO blog page
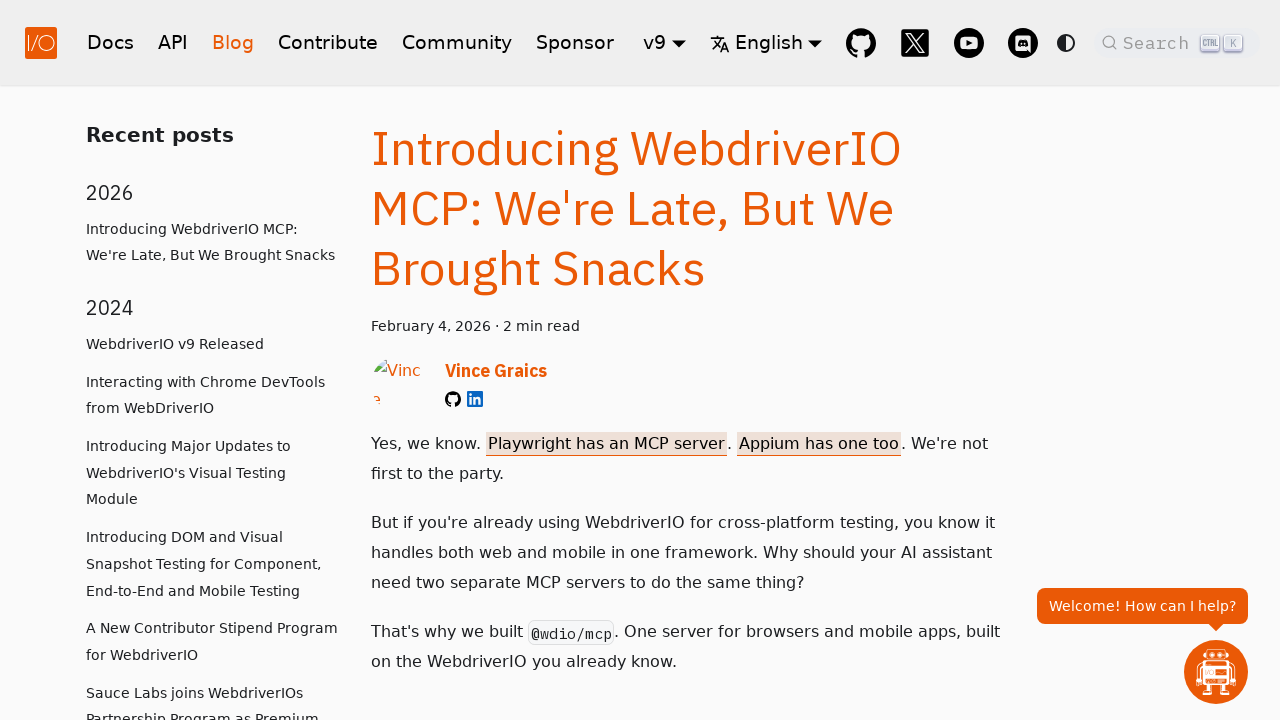

Navigation bar loaded and visible on WebdriverIO blog page
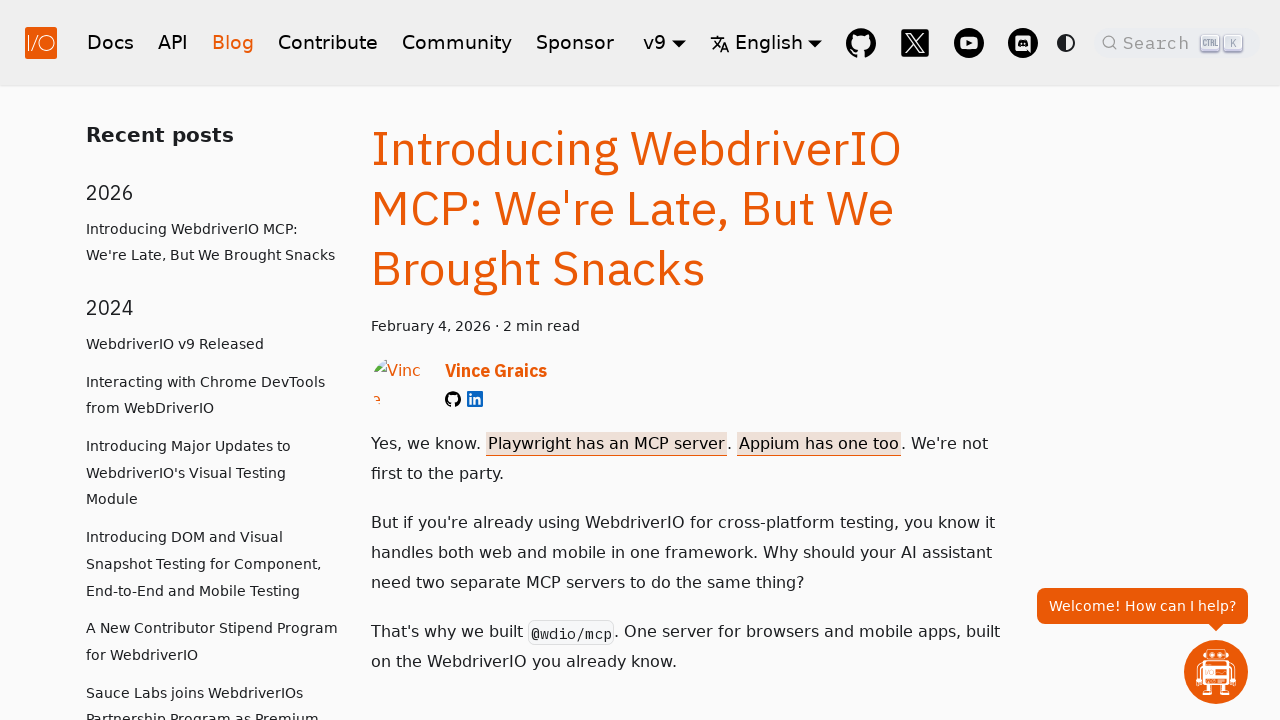

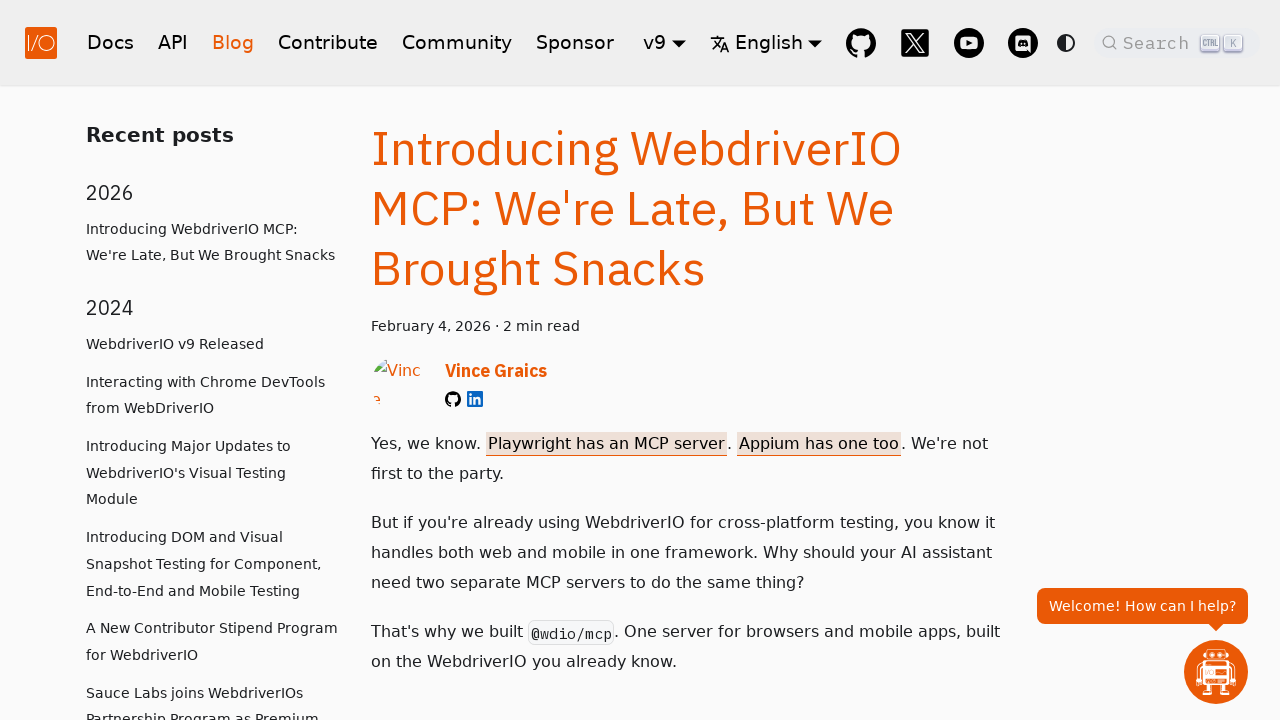